Tests navigation through the Browse Languages menu by clicking on the submenu and selecting letter "V", then verifies the letter V link text is displayed correctly.

Starting URL: https://www.99-bottles-of-beer.net/

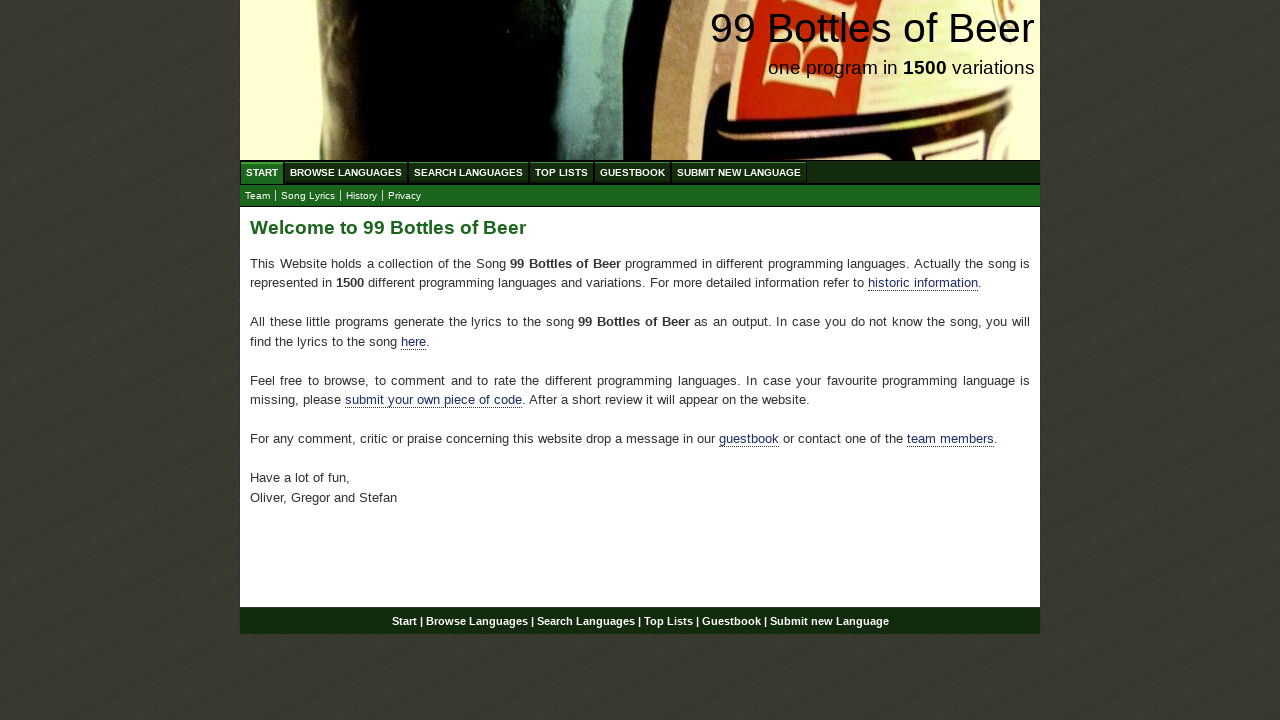

Clicked on 'Browse Languages' menu item at (346, 172) on xpath=//ul[@id='menu']/li//a[@href='/abc.html']
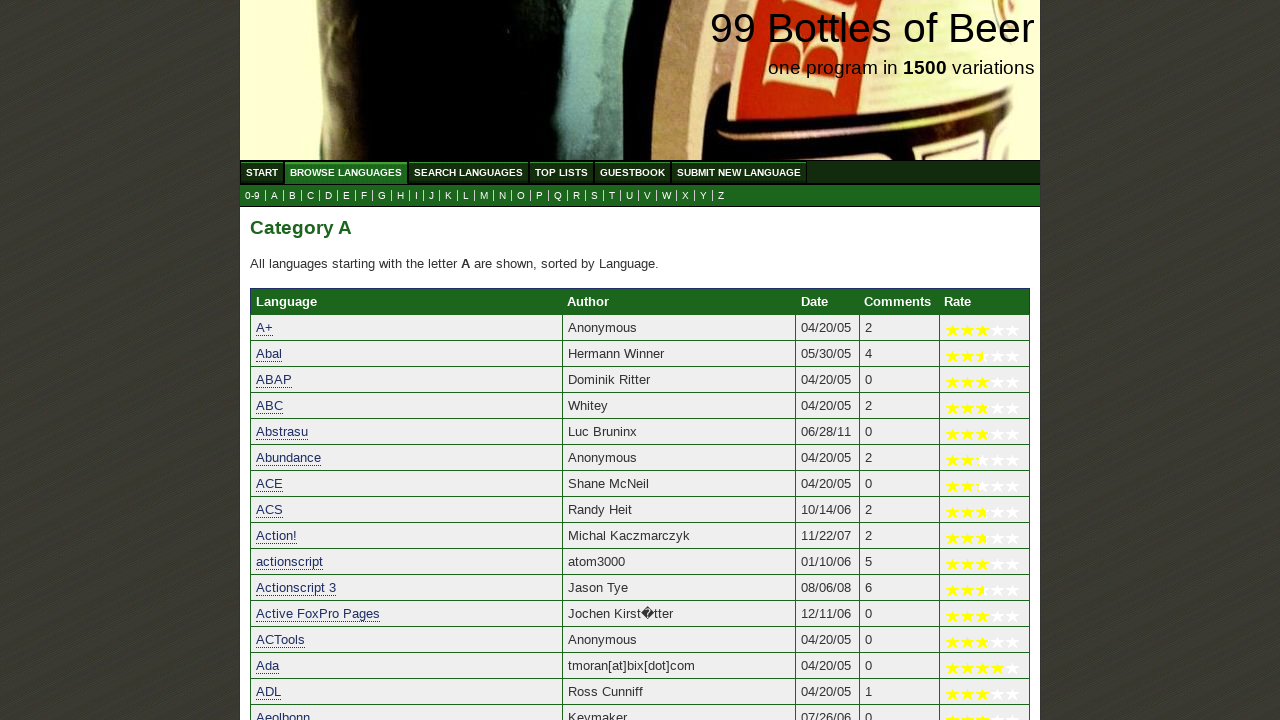

Clicked on letter 'V' in the submenu at (648, 196) on xpath=//div/ul[@id='submenu']/li/a[@href='v.html']
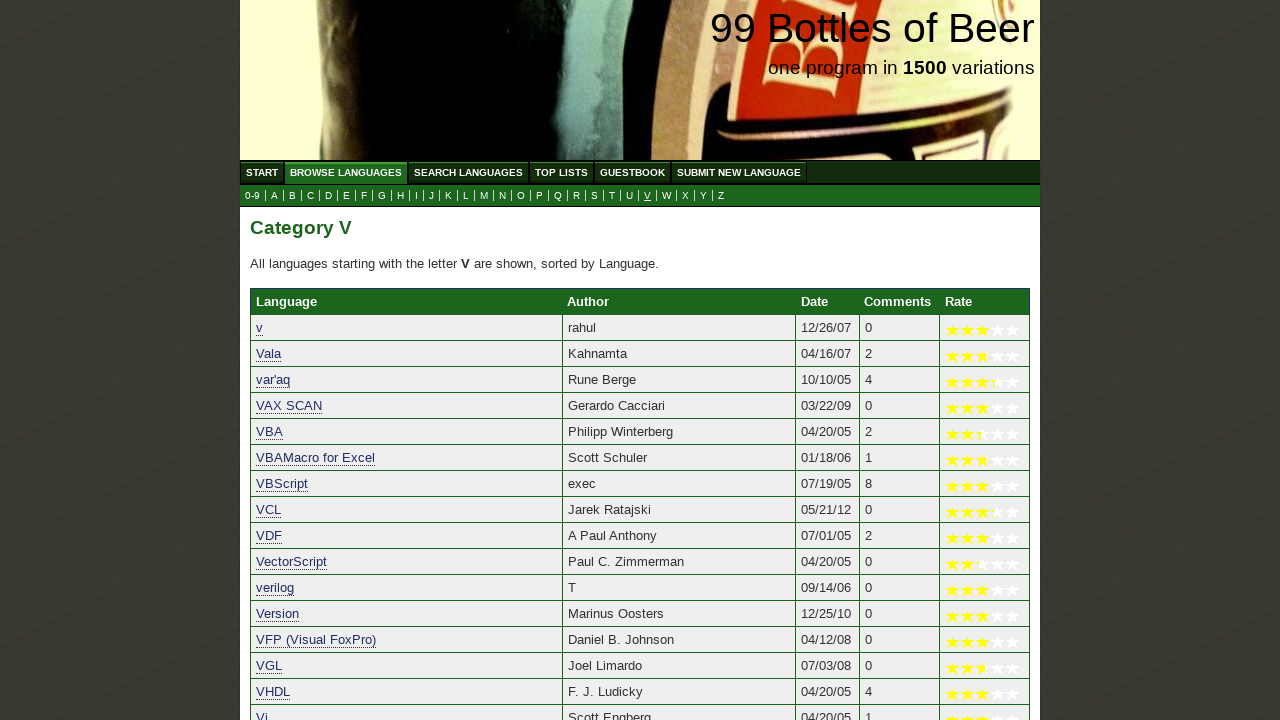

Letter V element is now visible
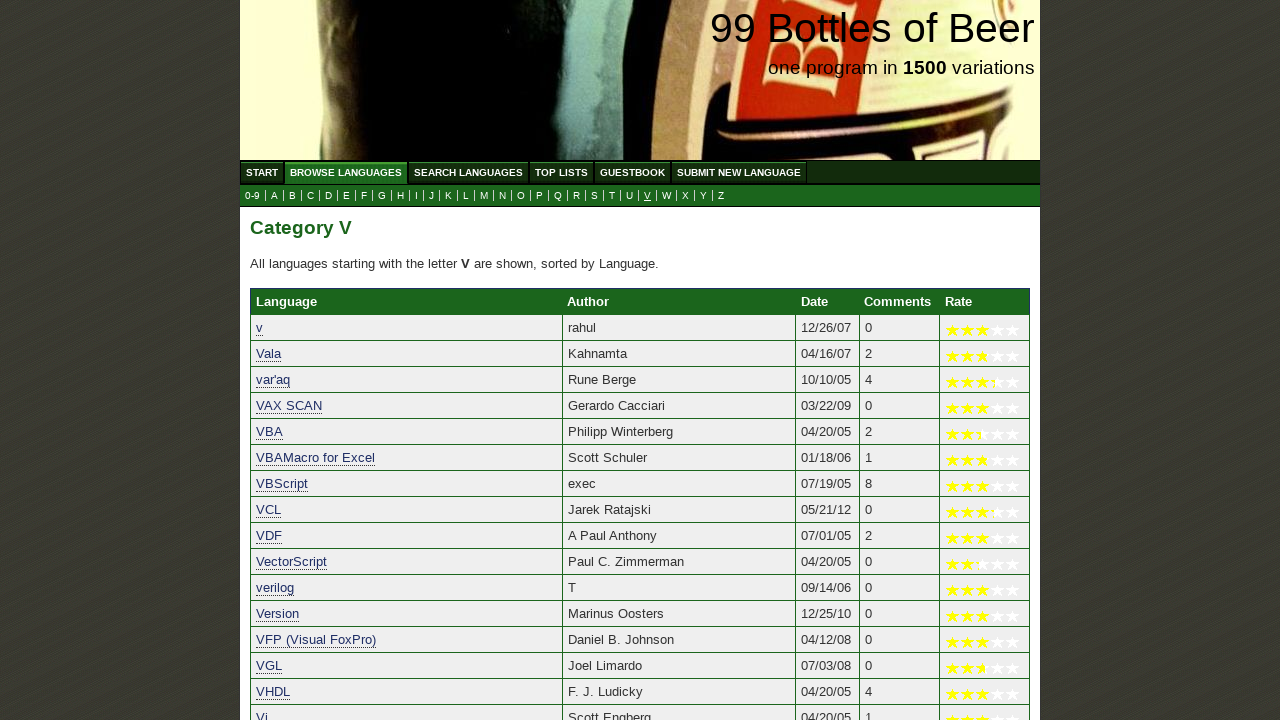

Verified letter V link text content is 'V'
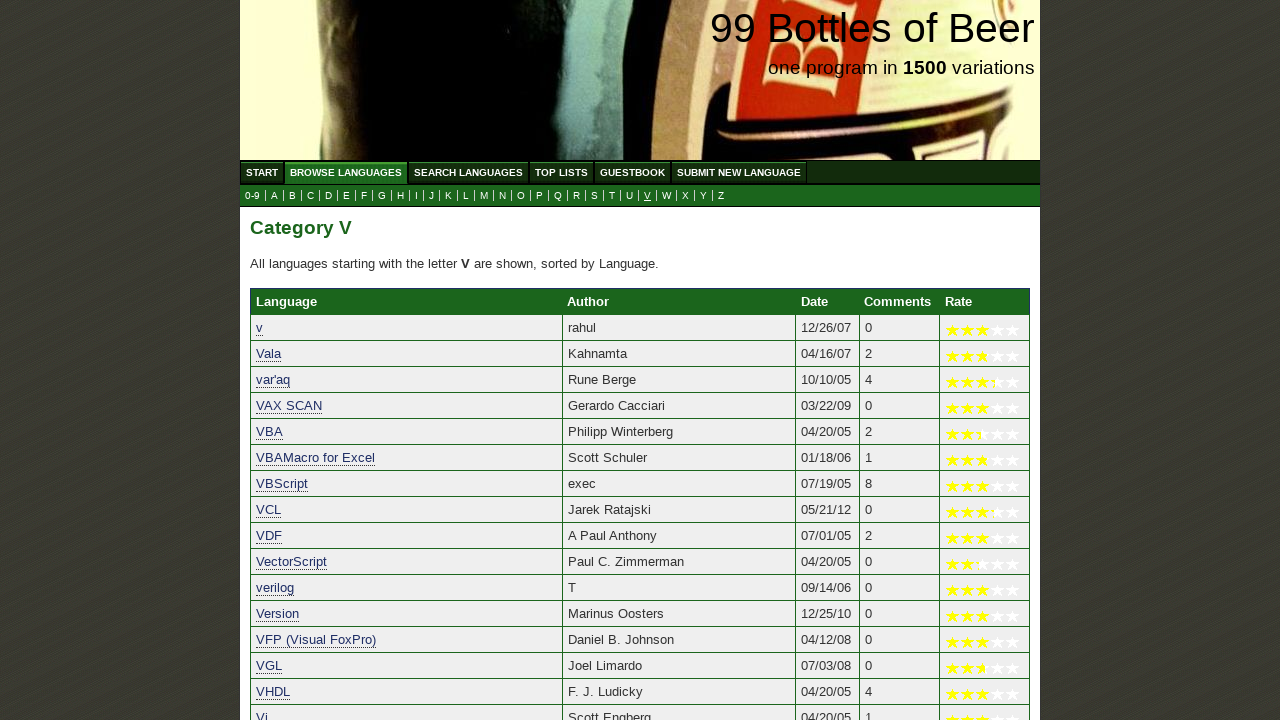

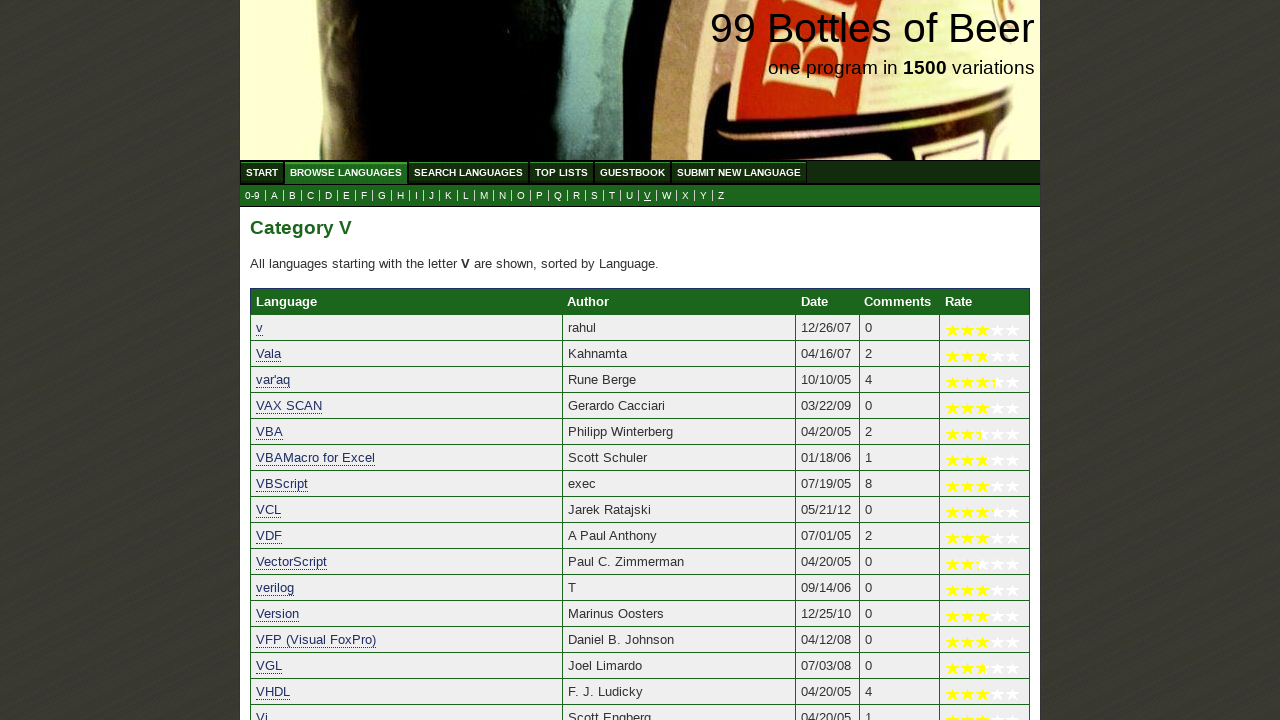